Navigates to a motherboard category page on Webhallen and scrolls through the product listing to load all products, then verifies product information is displayed.

Starting URL: https://www.webhallen.com/se/category/76-Moderkort?f=attributes%5Ecustom.cnet_moderkort_processor_socket_787-1-Socket%20AM4~Socket%20AM5~Socket%20sTR5

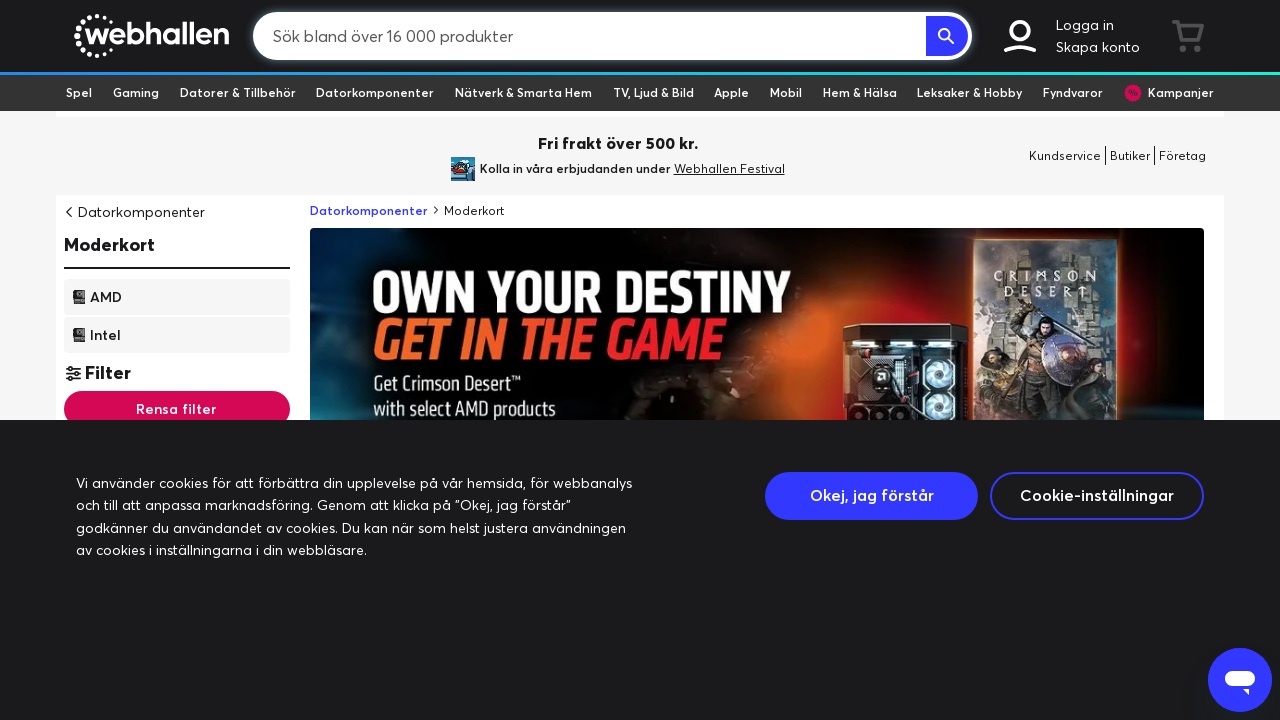

Product grid loaded on motherboard category page
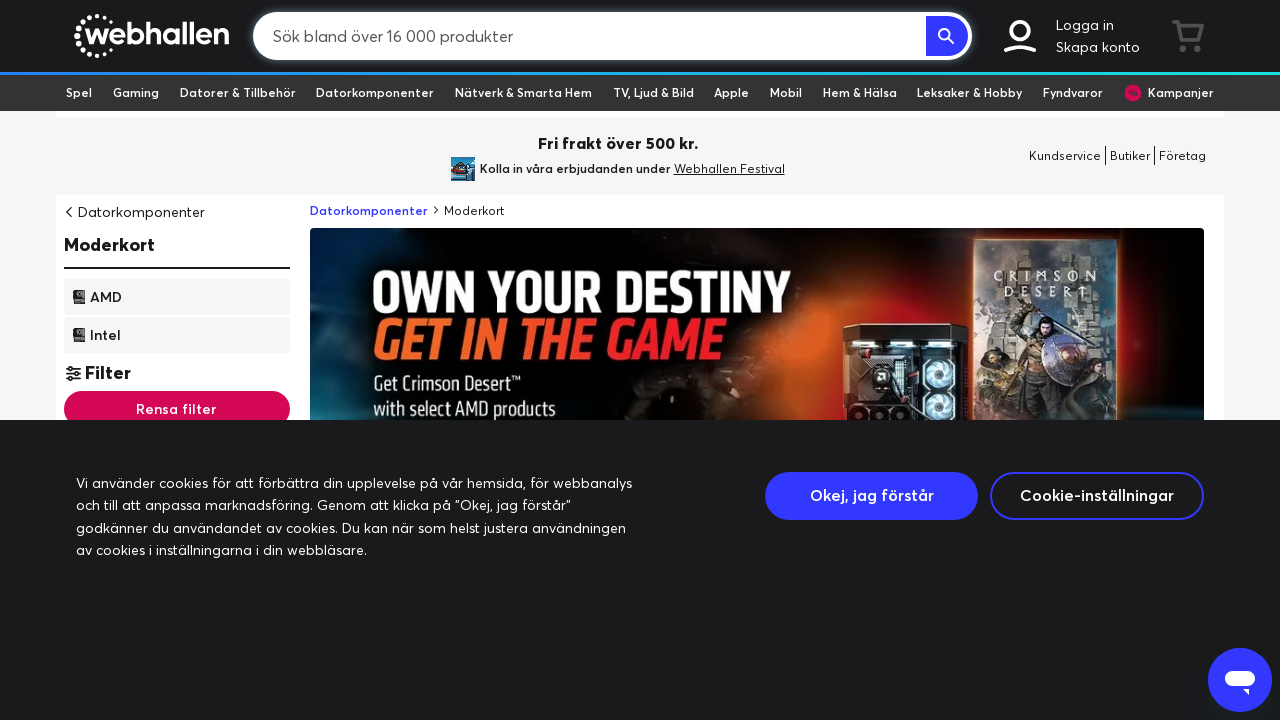

Counted 24 products before scroll
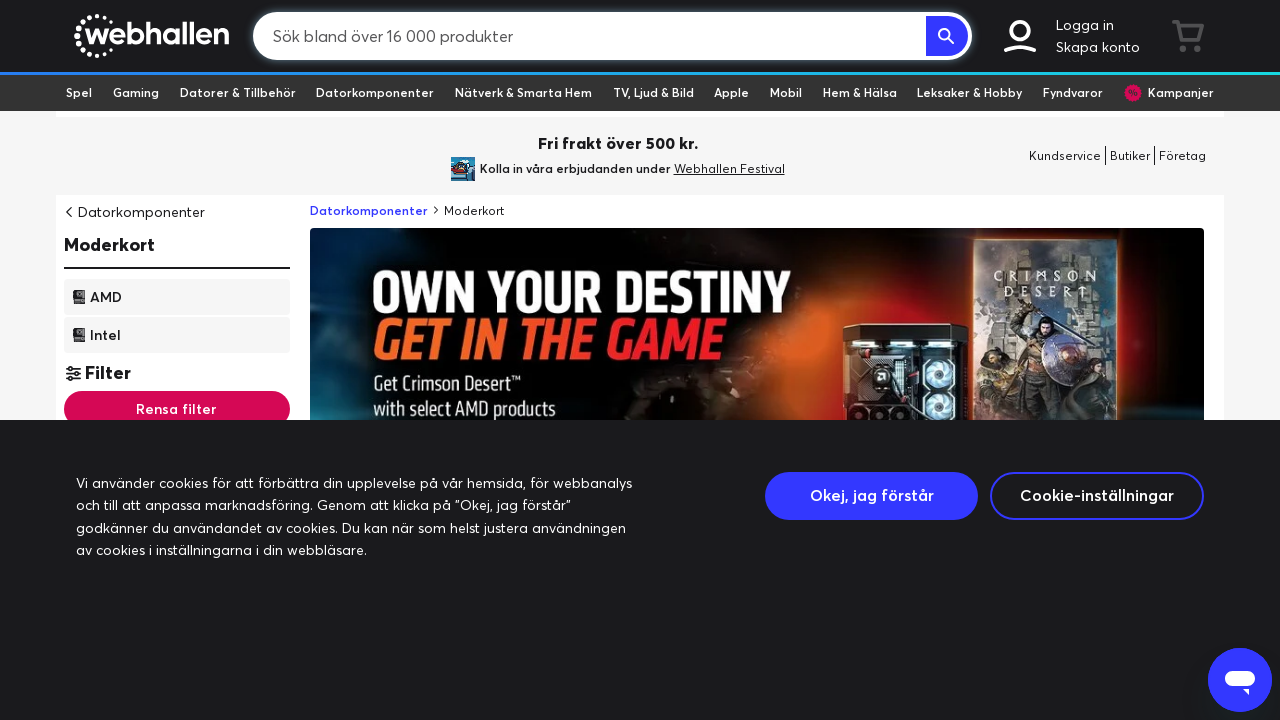

Scrolled down 3000 pixels to load more products
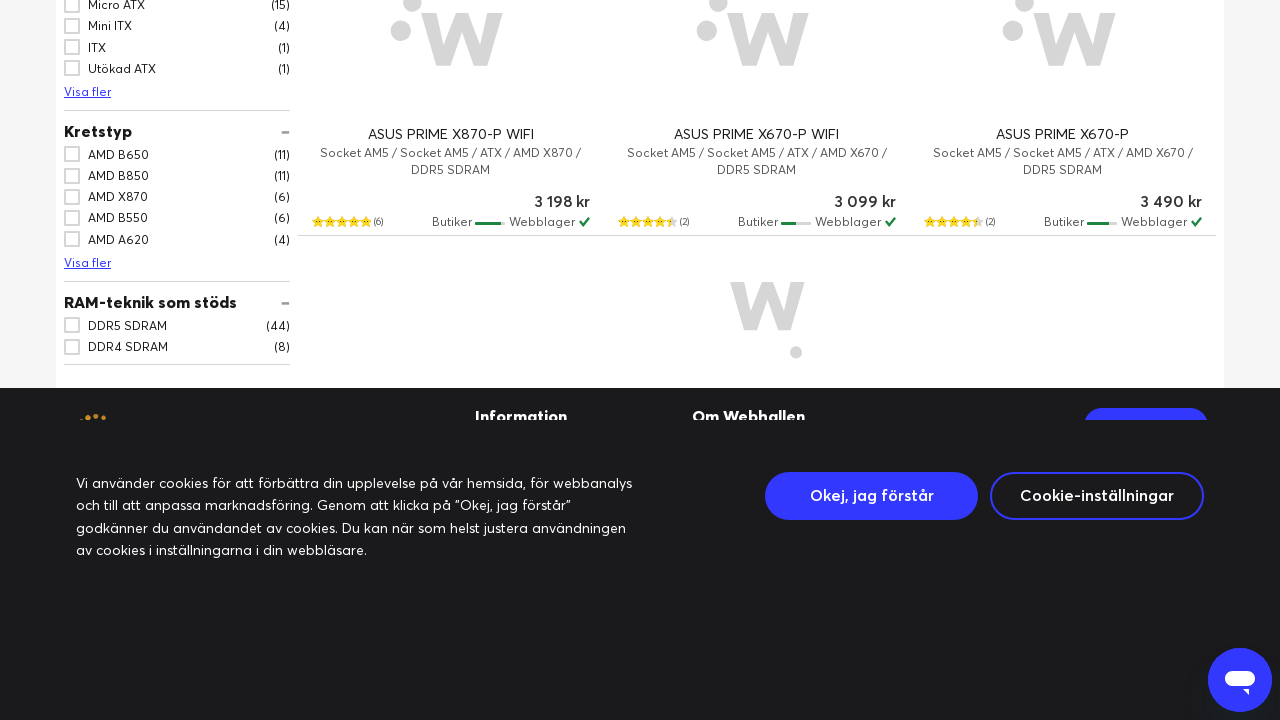

Waited 2 seconds for new products to load
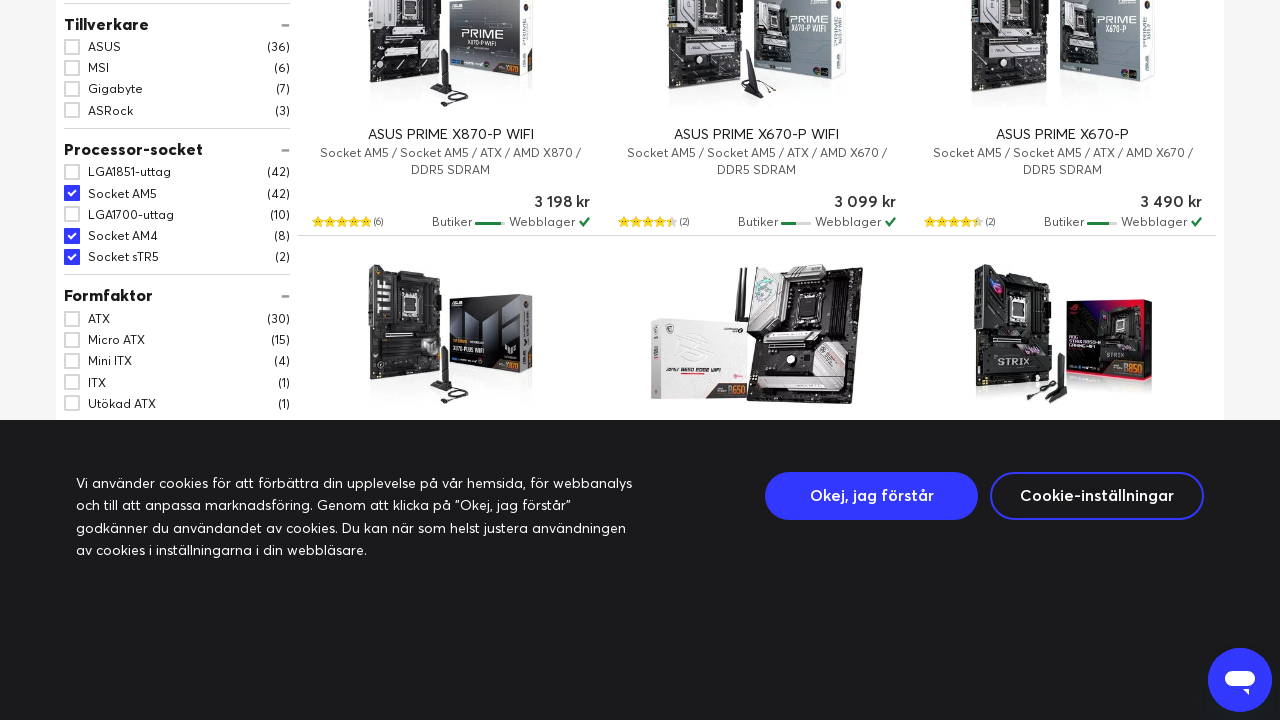

Counted 48 products after scroll
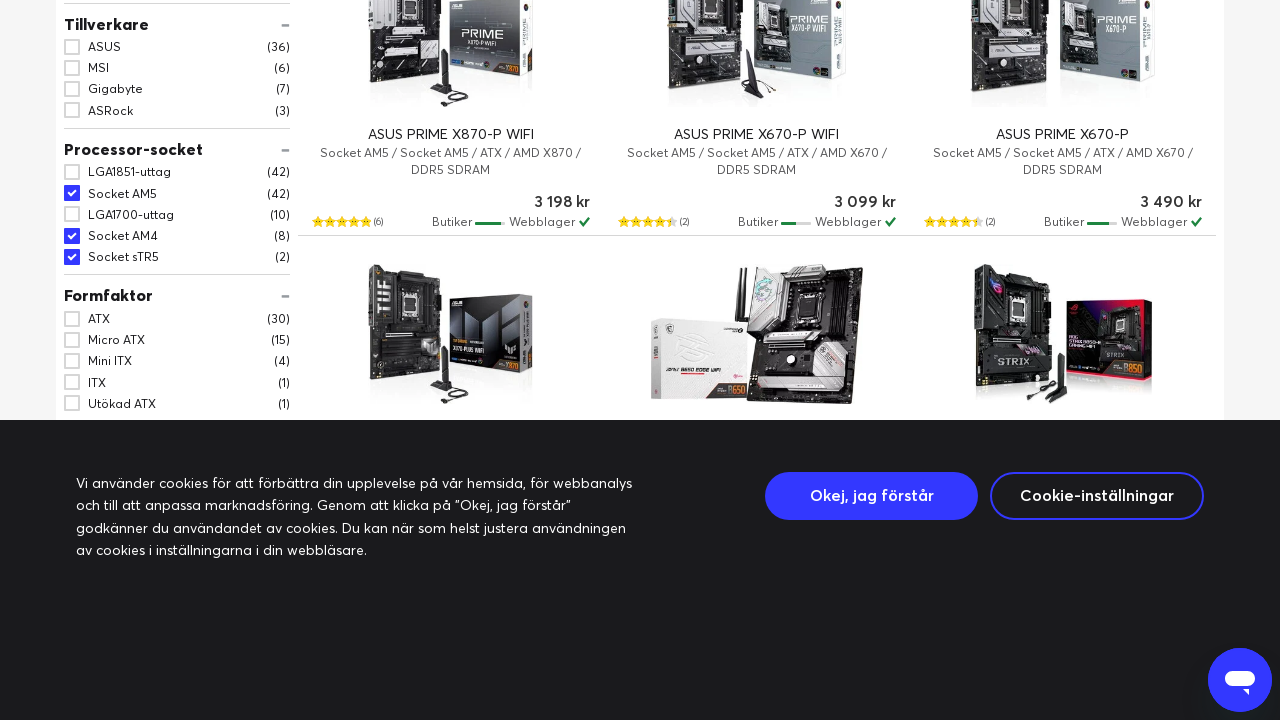

Counted 48 products before scroll
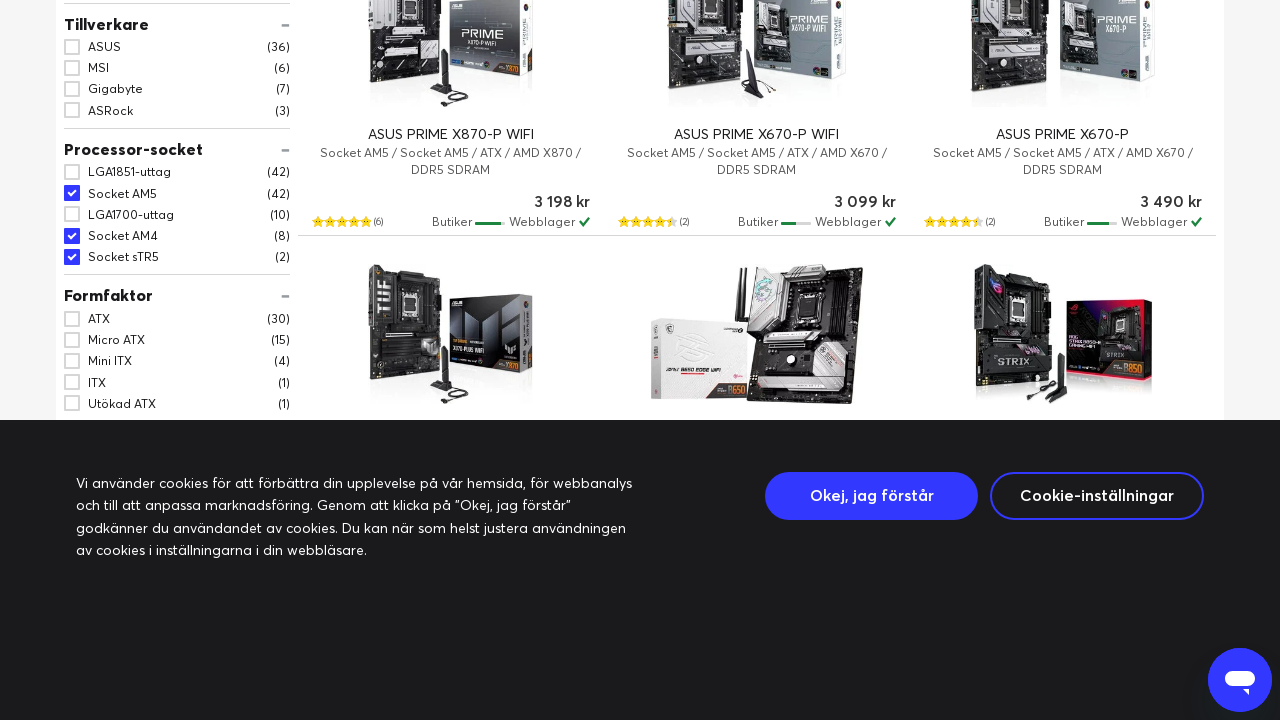

Scrolled down 3000 pixels to load more products
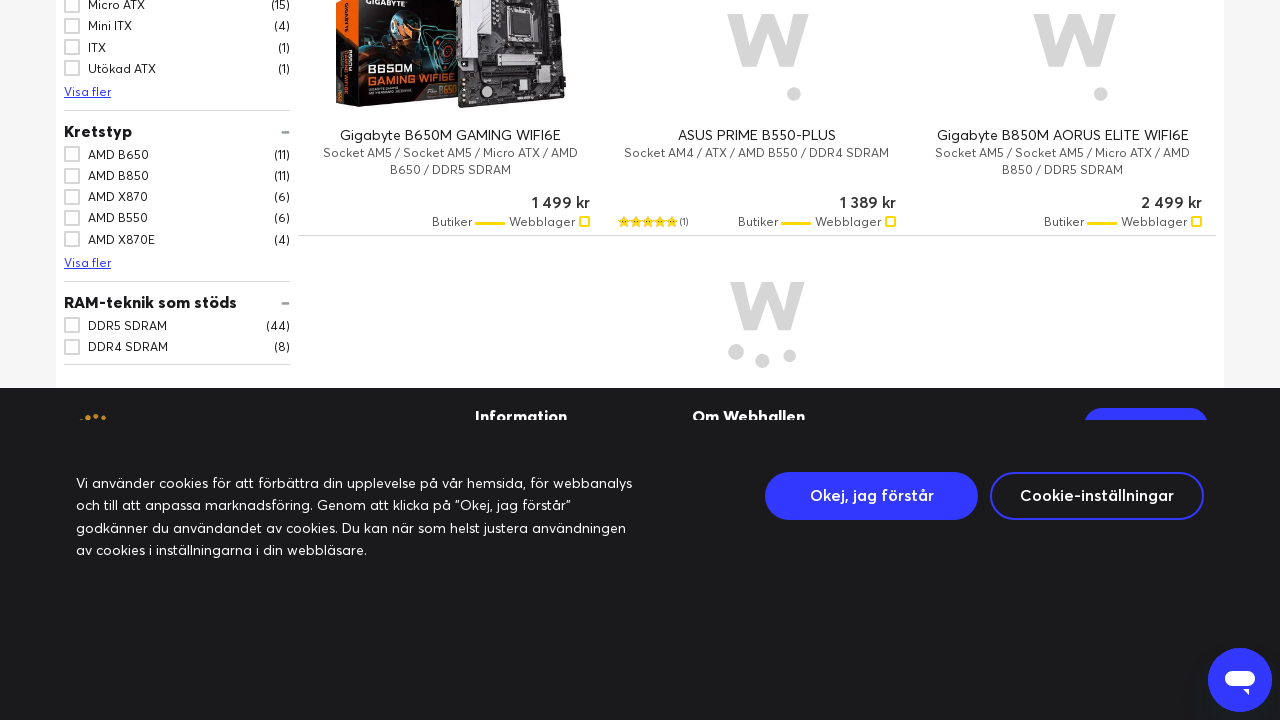

Waited 2 seconds for new products to load
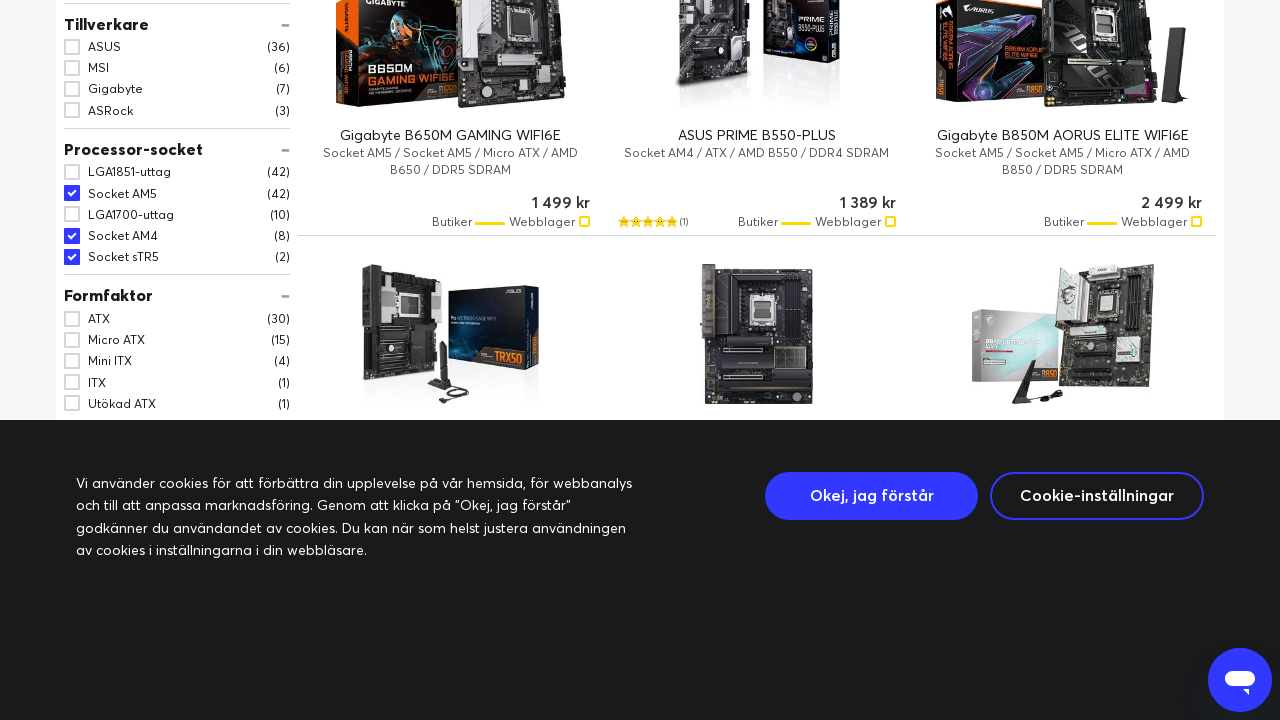

Counted 28 products after scroll
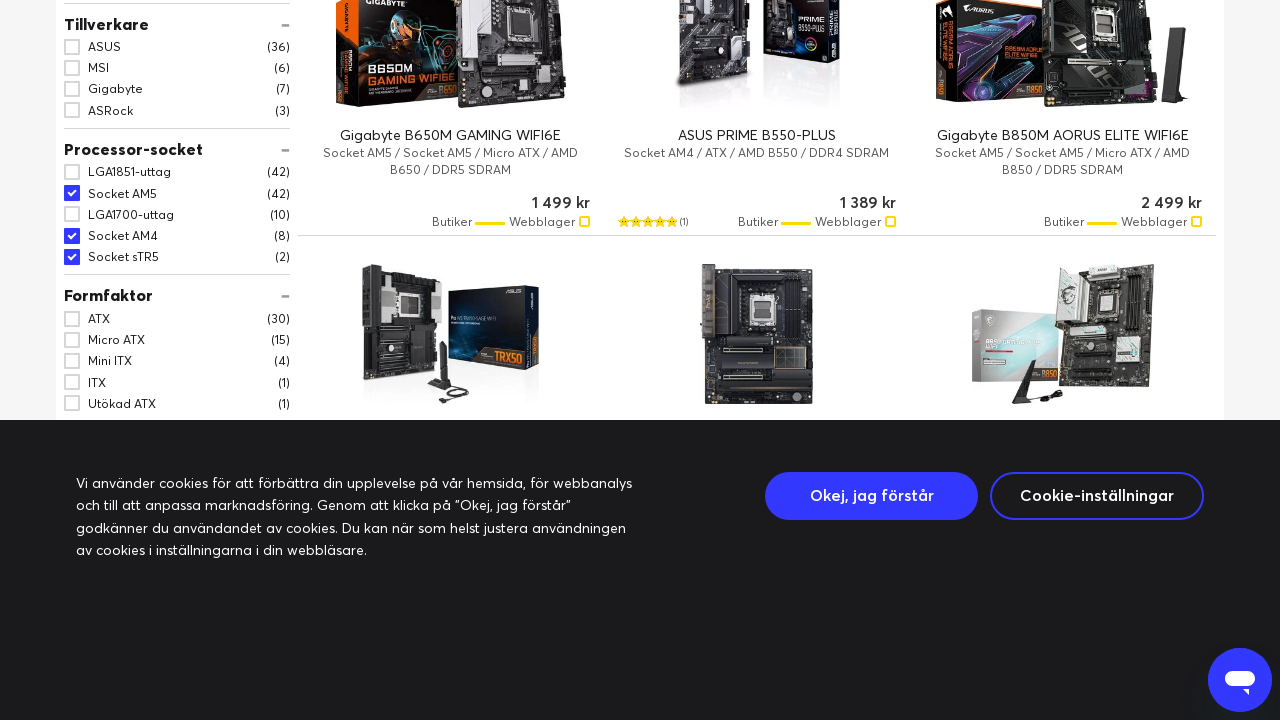

Counted 28 products before scroll
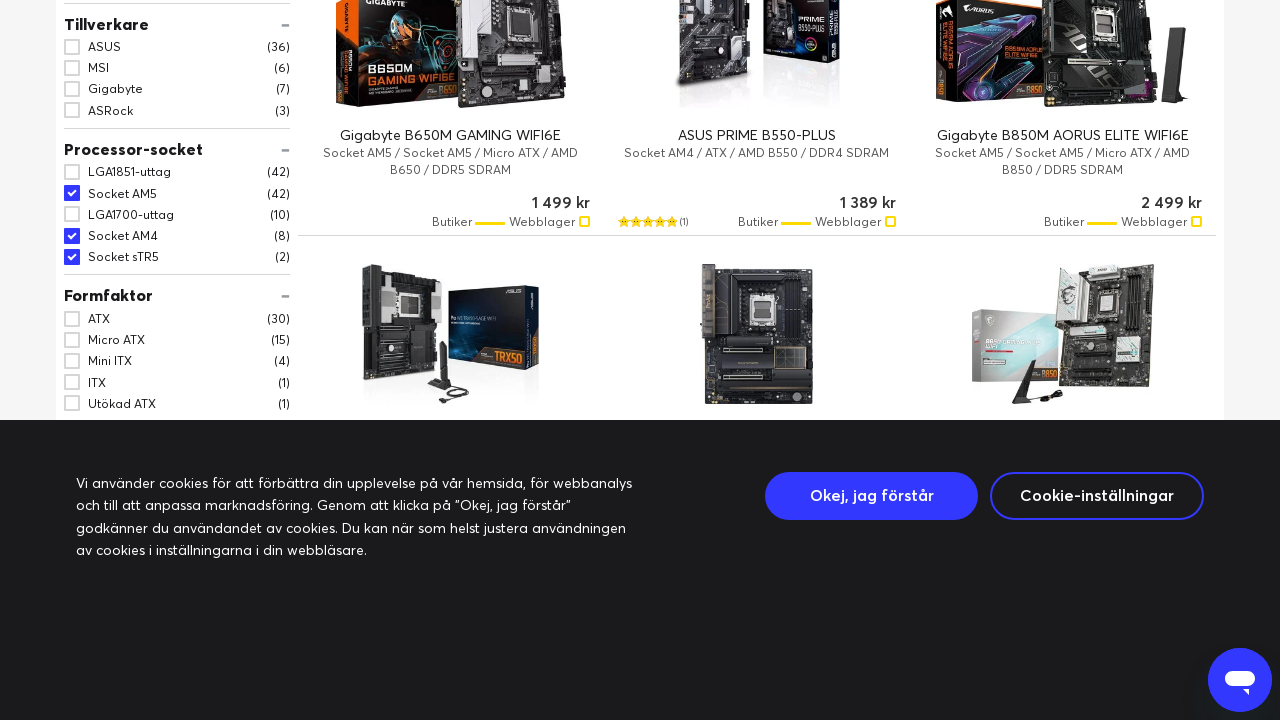

Scrolled down 3000 pixels to load more products
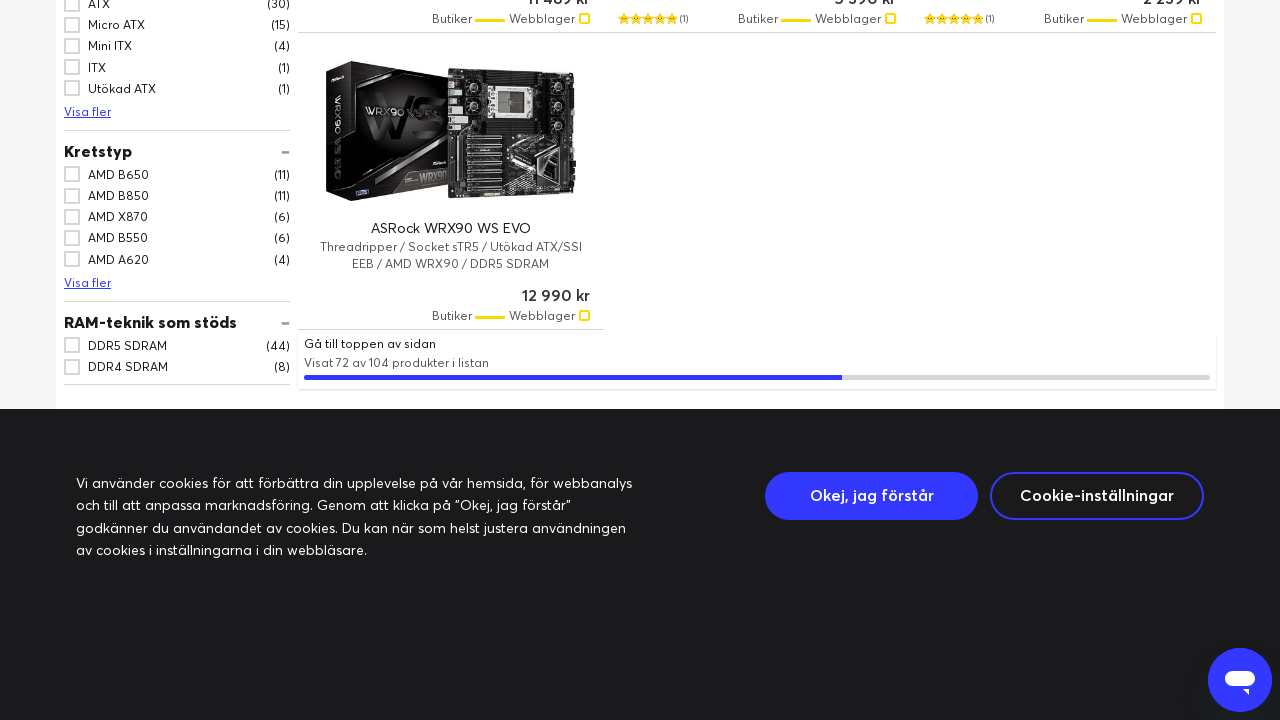

Waited 2 seconds for new products to load
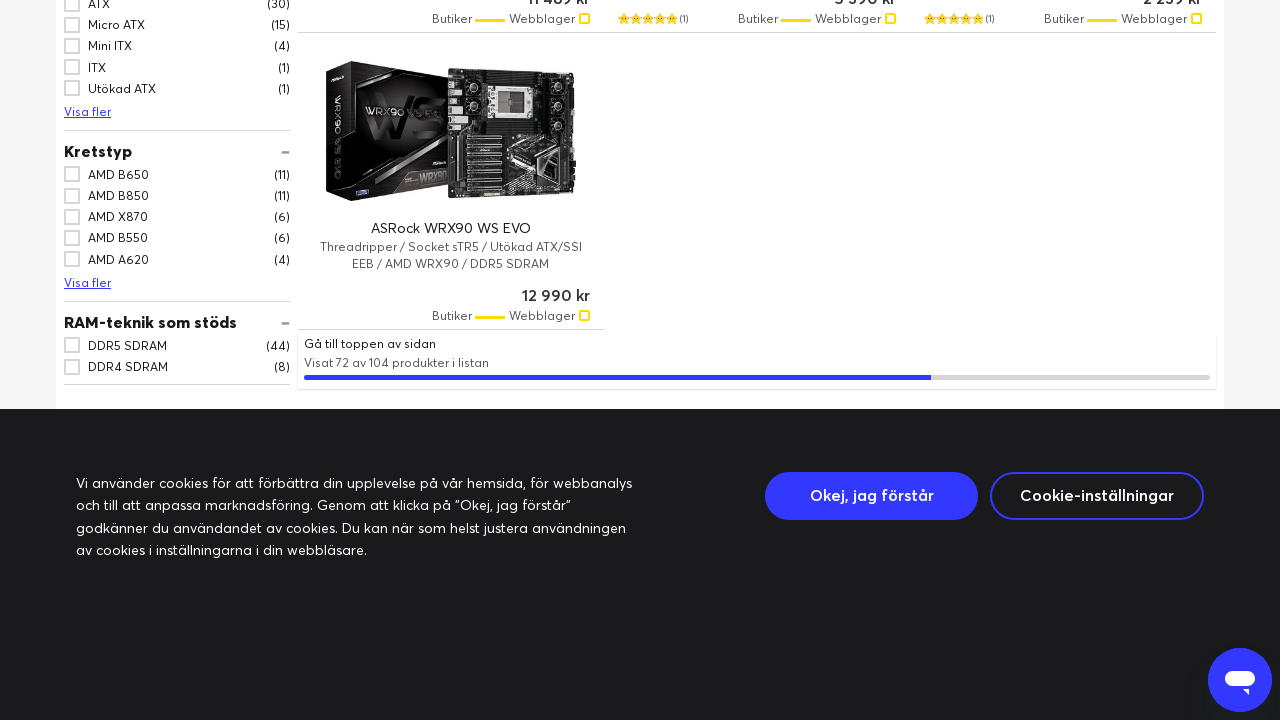

Counted 28 products after scroll
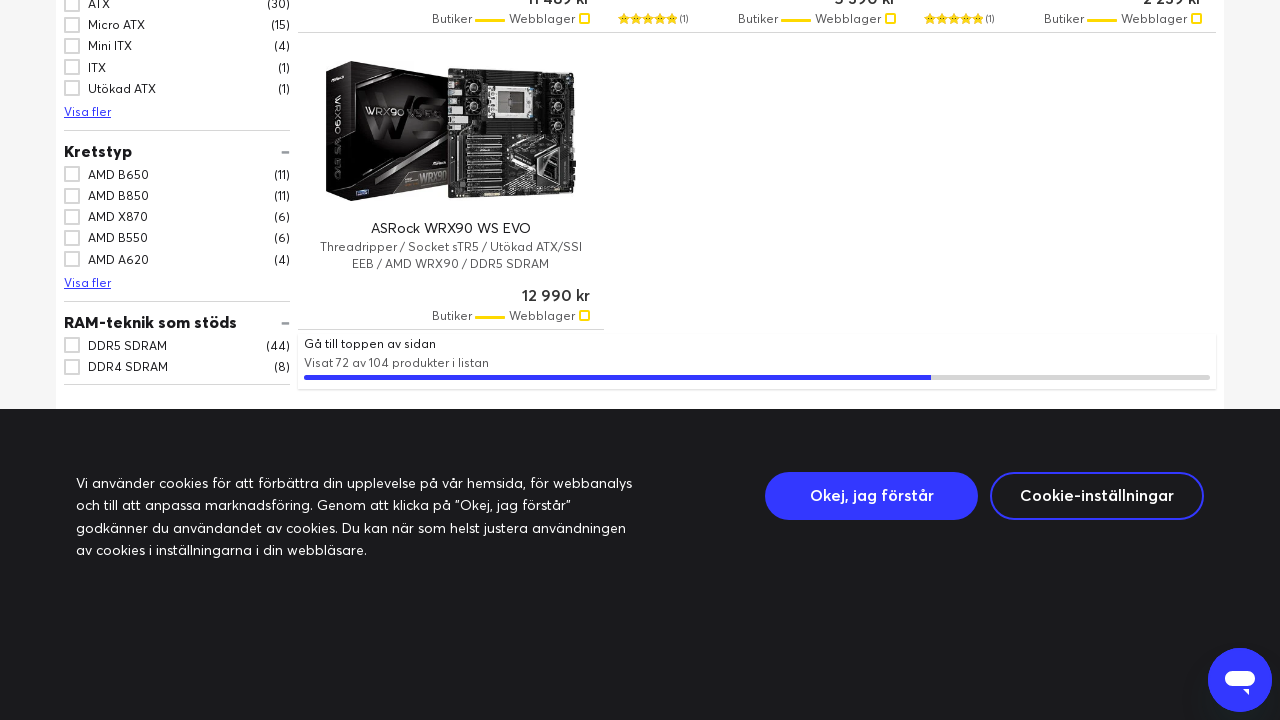

No new products loaded, stopping scroll iterations
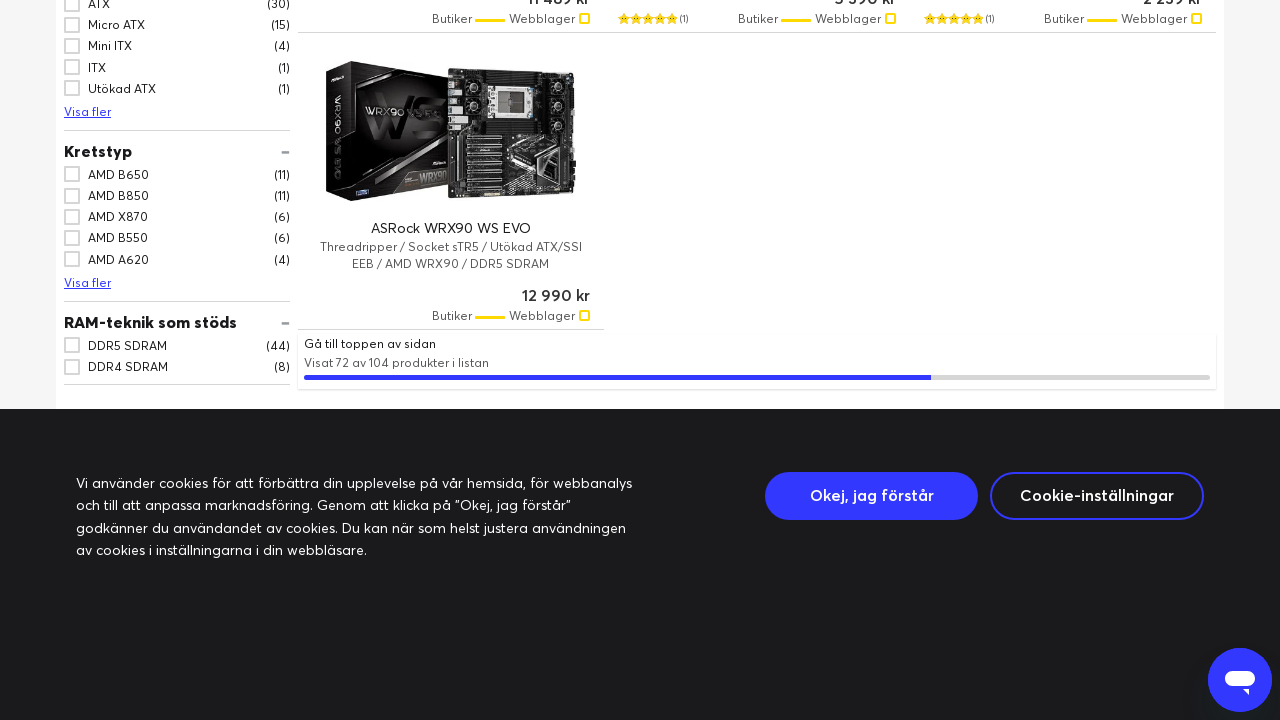

Product titles are visible on the page
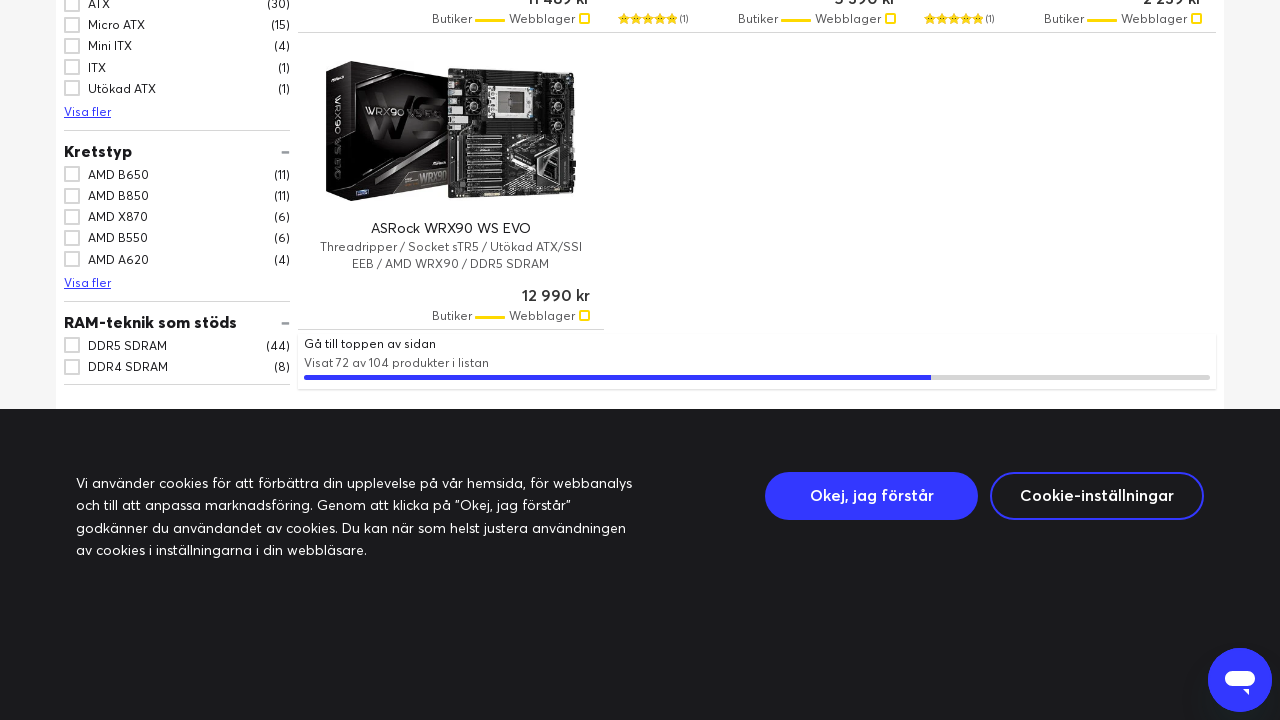

Product subtitles are visible on the page
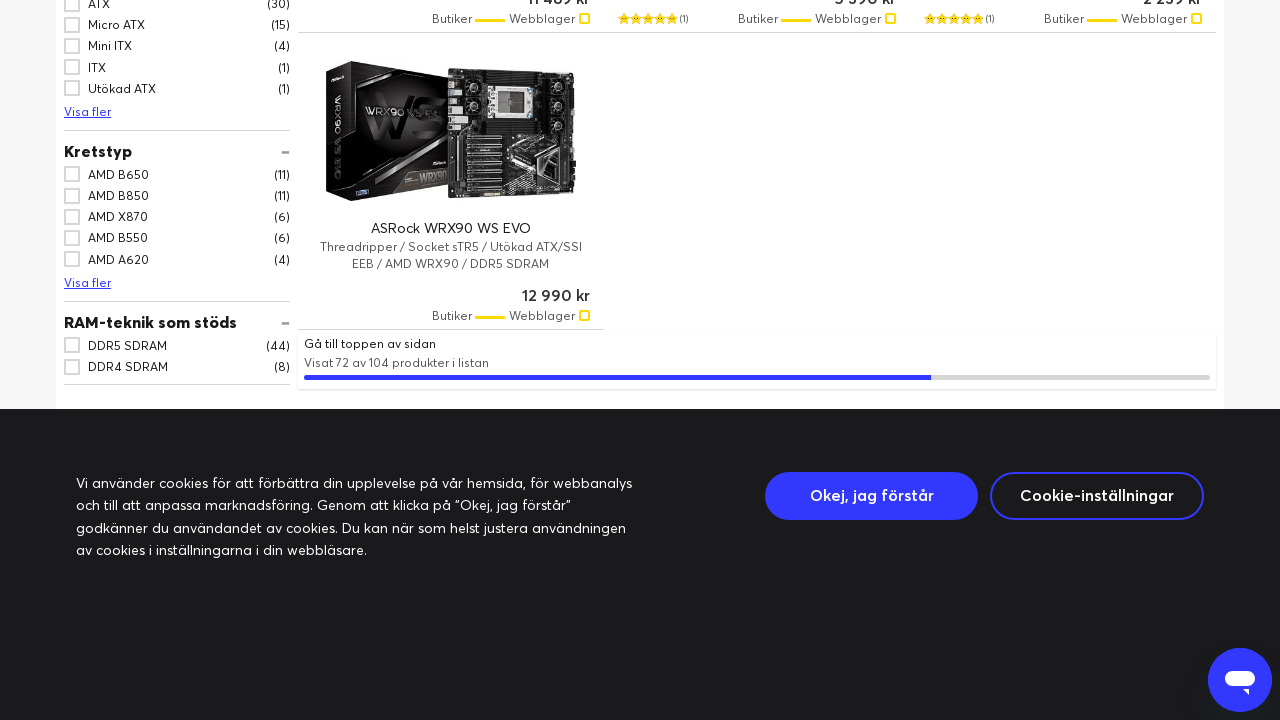

Product prices are visible on the page
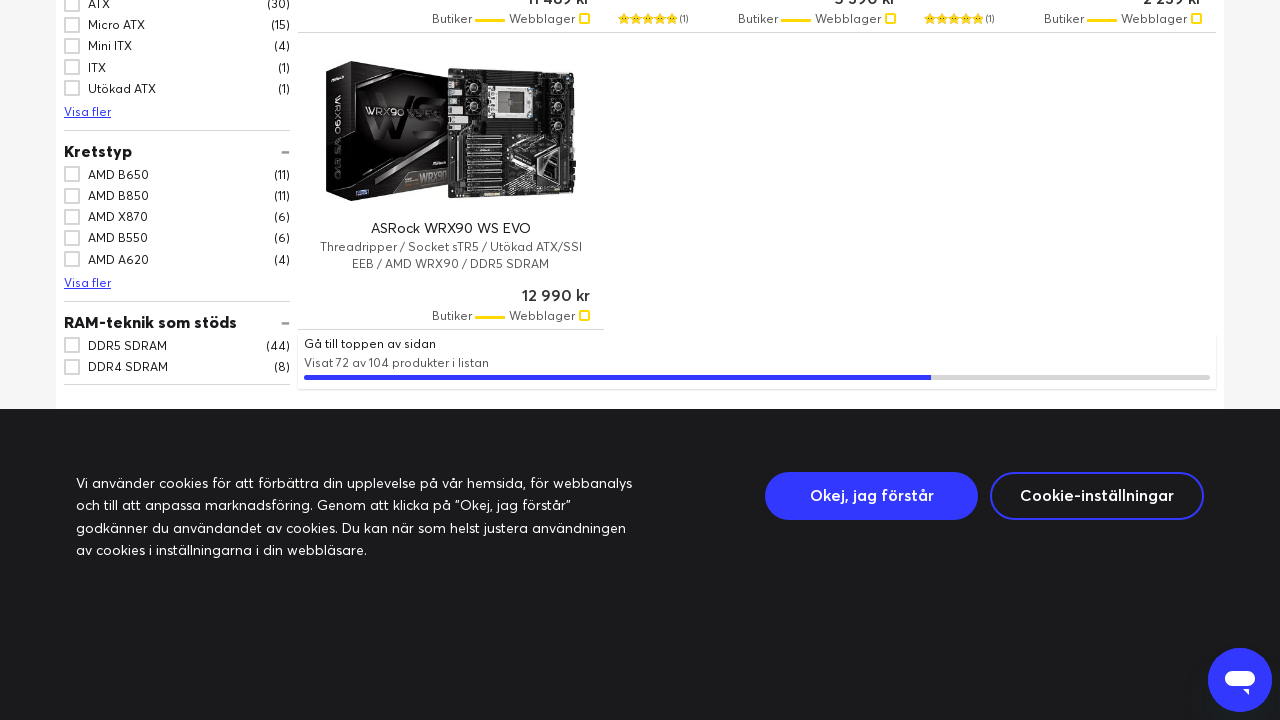

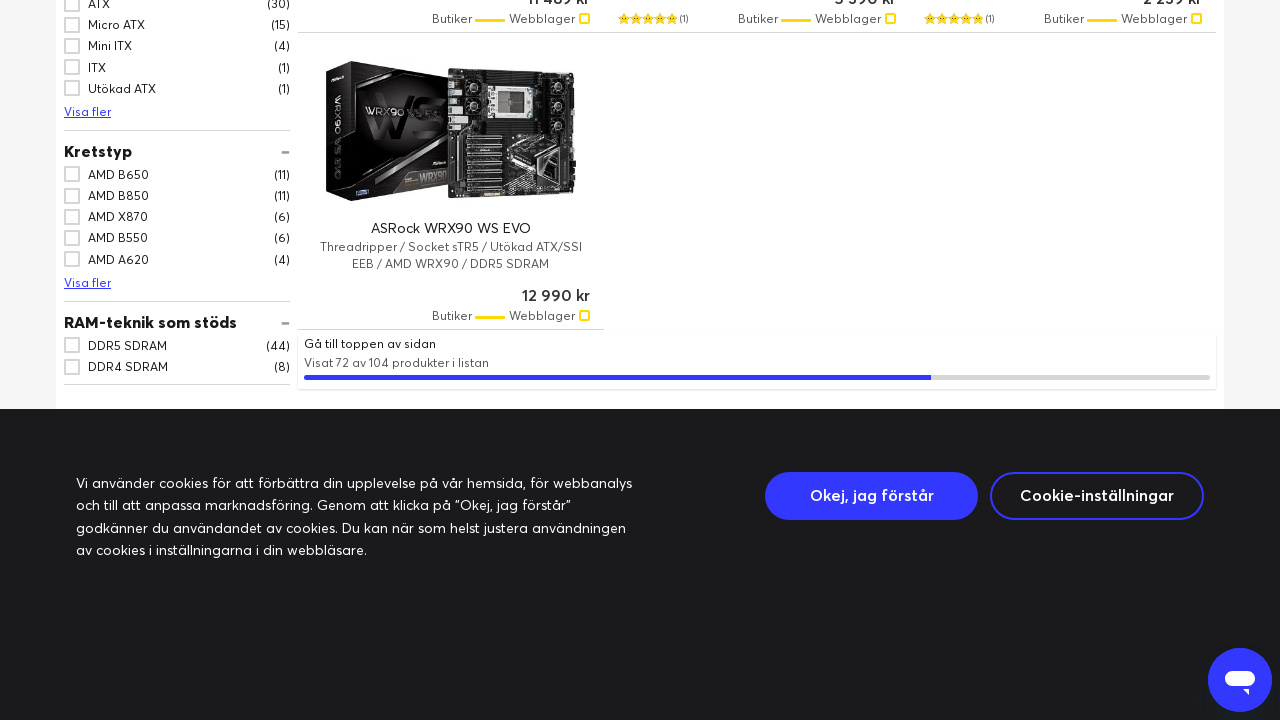